Tests handling a confirm/cancel alert dialog by clicking the confirm button and dismissing the dialog

Starting URL: https://demoqa.com/alerts

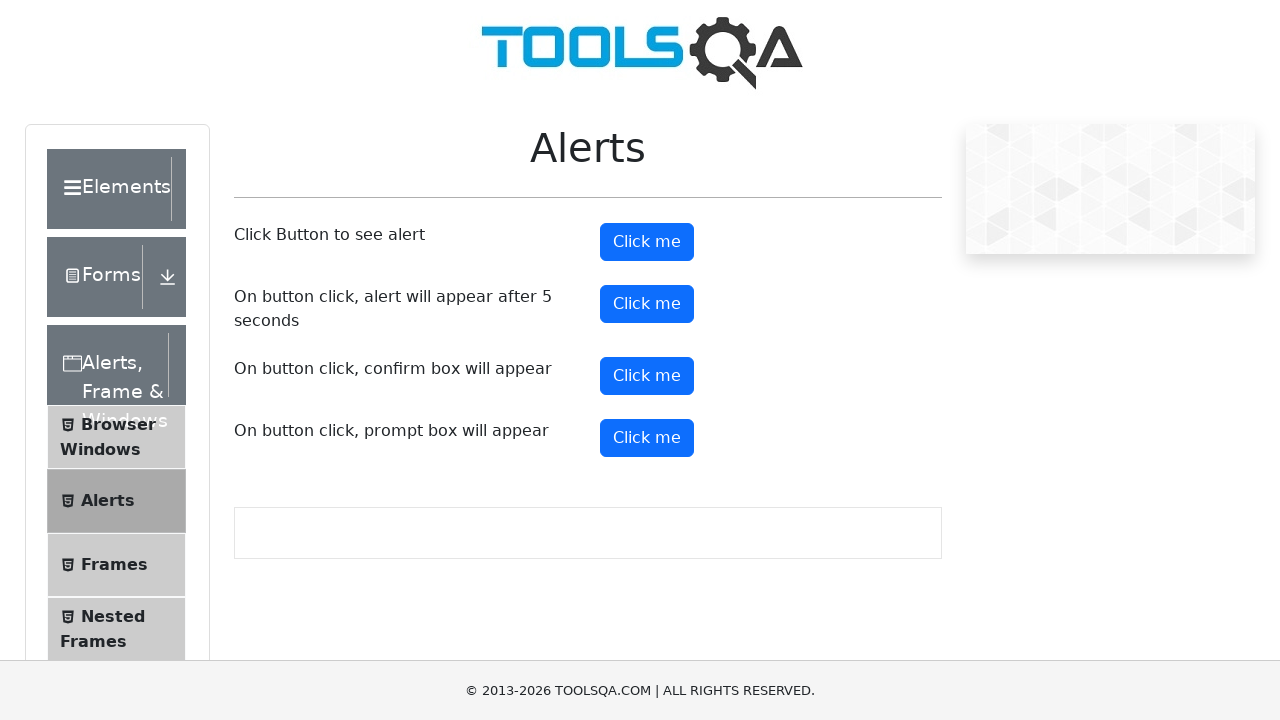

Set up dialog handler to dismiss confirm alert
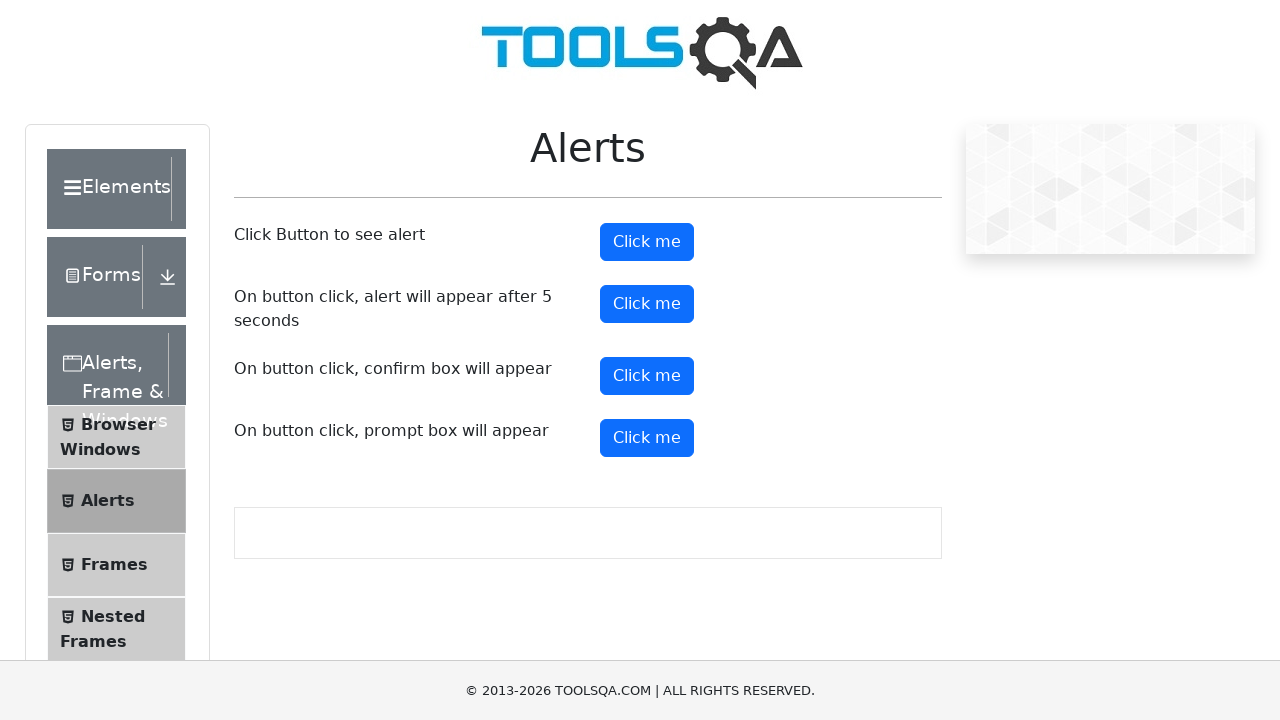

Clicked confirm button to trigger alert dialog at (647, 376) on #confirmButton
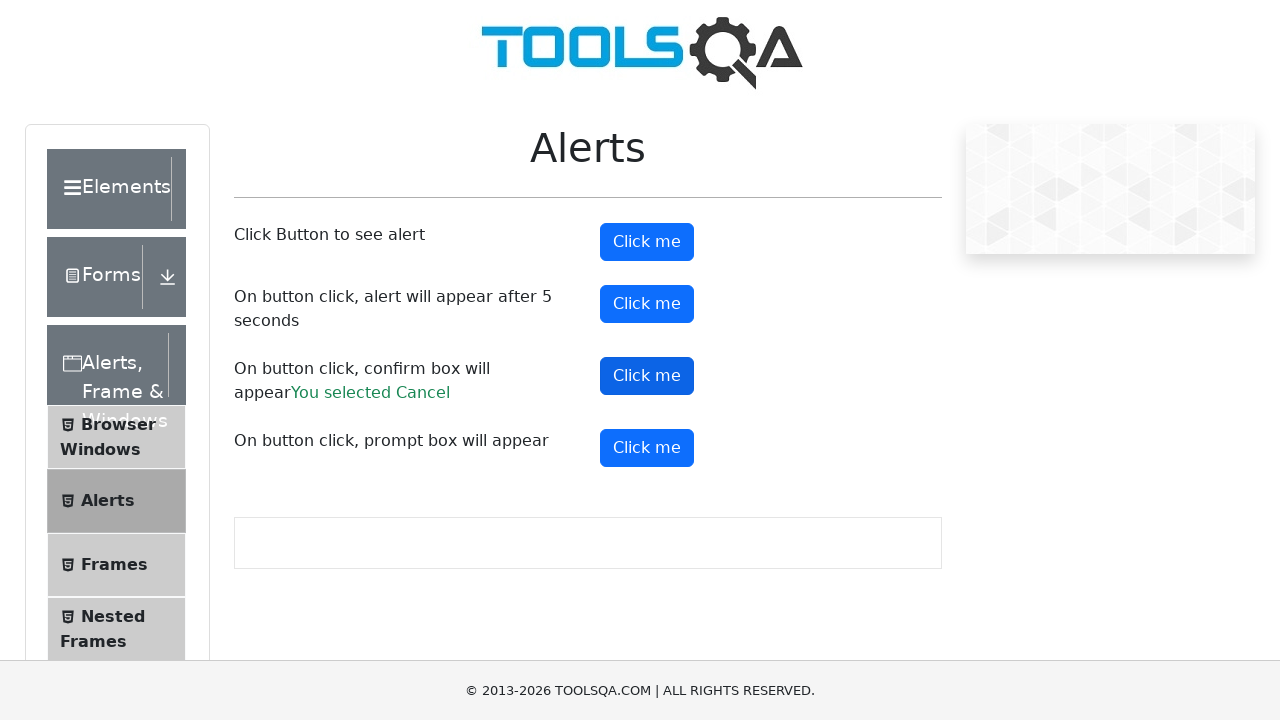

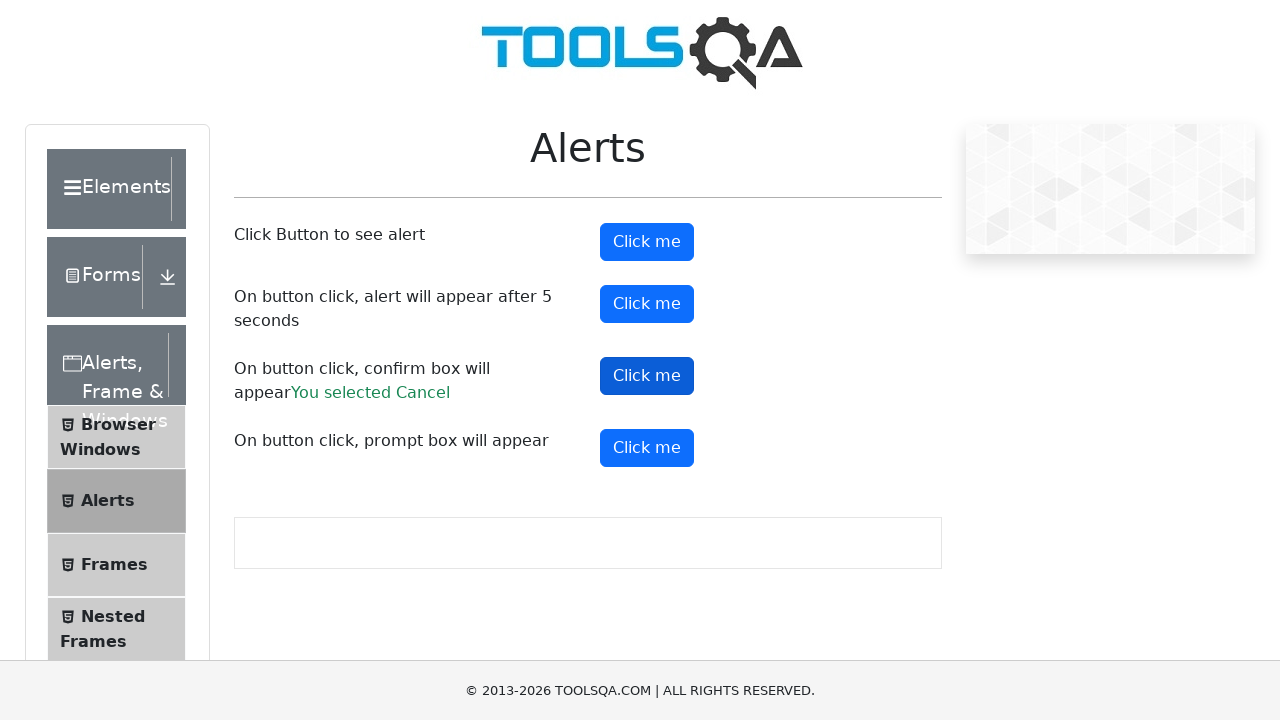